Tests clicking on a series of dynamically appearing buttons in sequence

Starting URL: https://testpages.herokuapp.com/styled/dynamic-buttons-simple.html

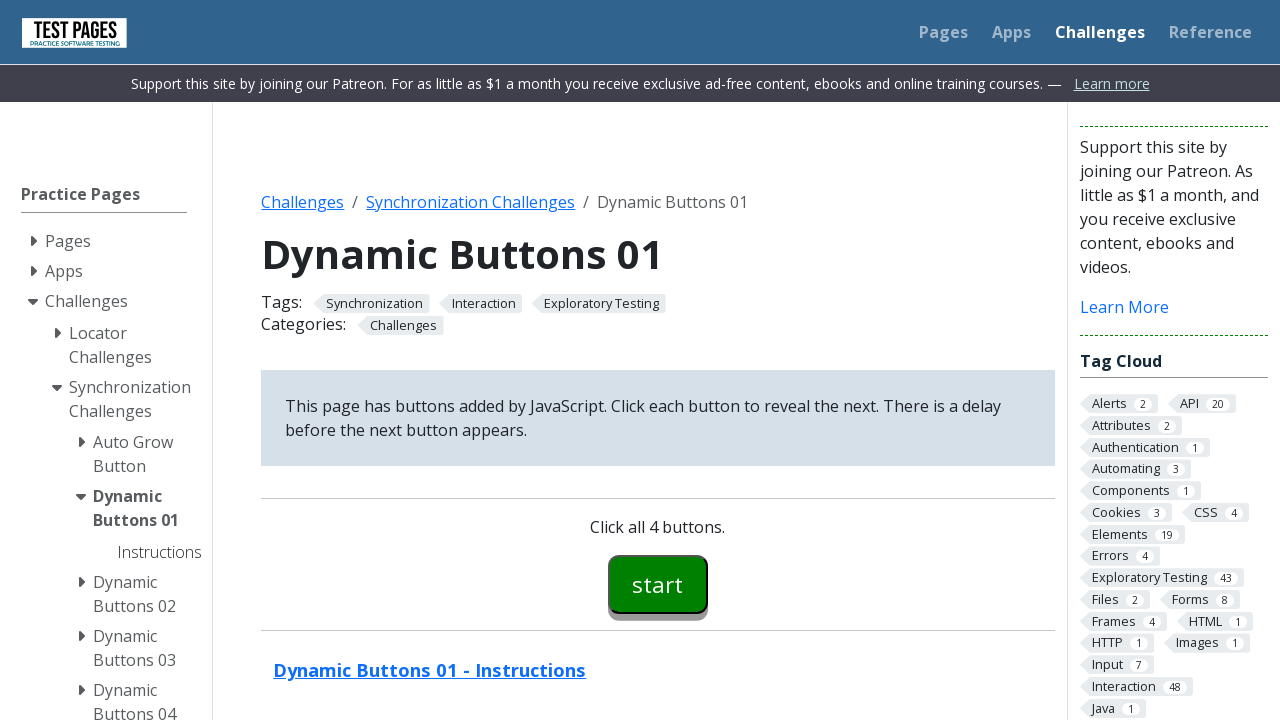

Clicked first dynamic button (button00) at (658, 584) on #button00
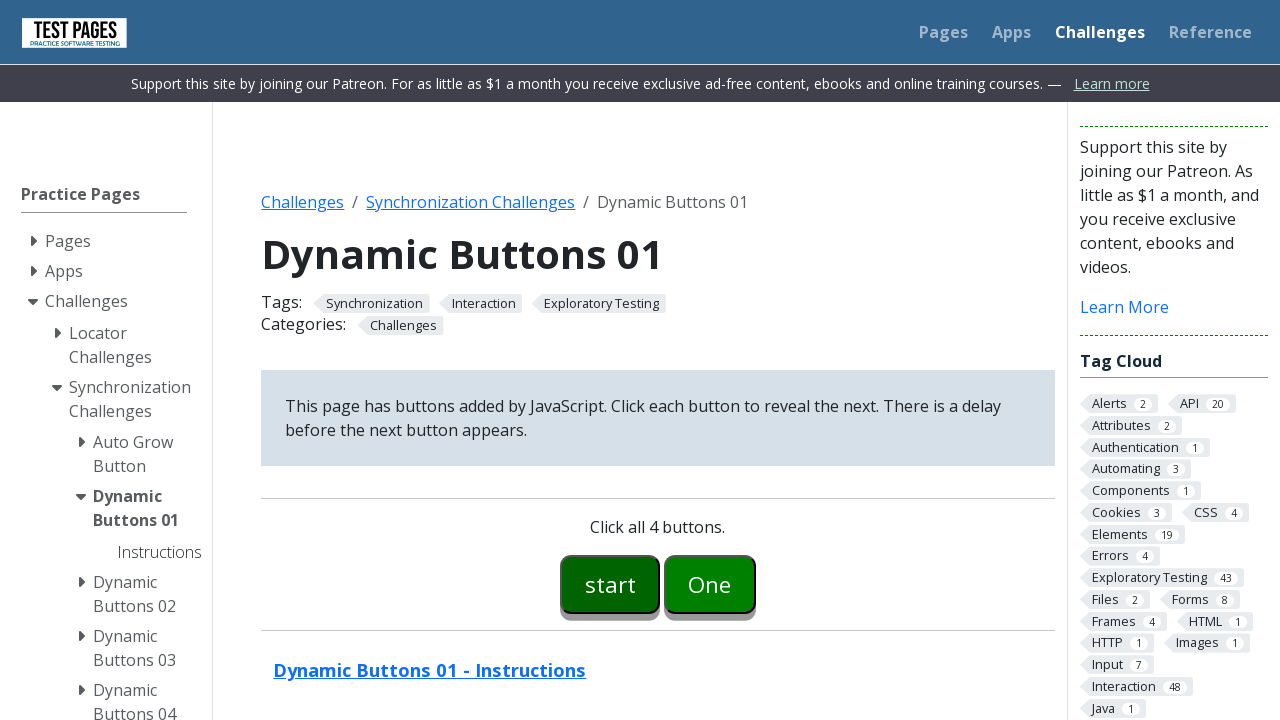

Clicked second dynamic button (button01) at (710, 584) on #button01
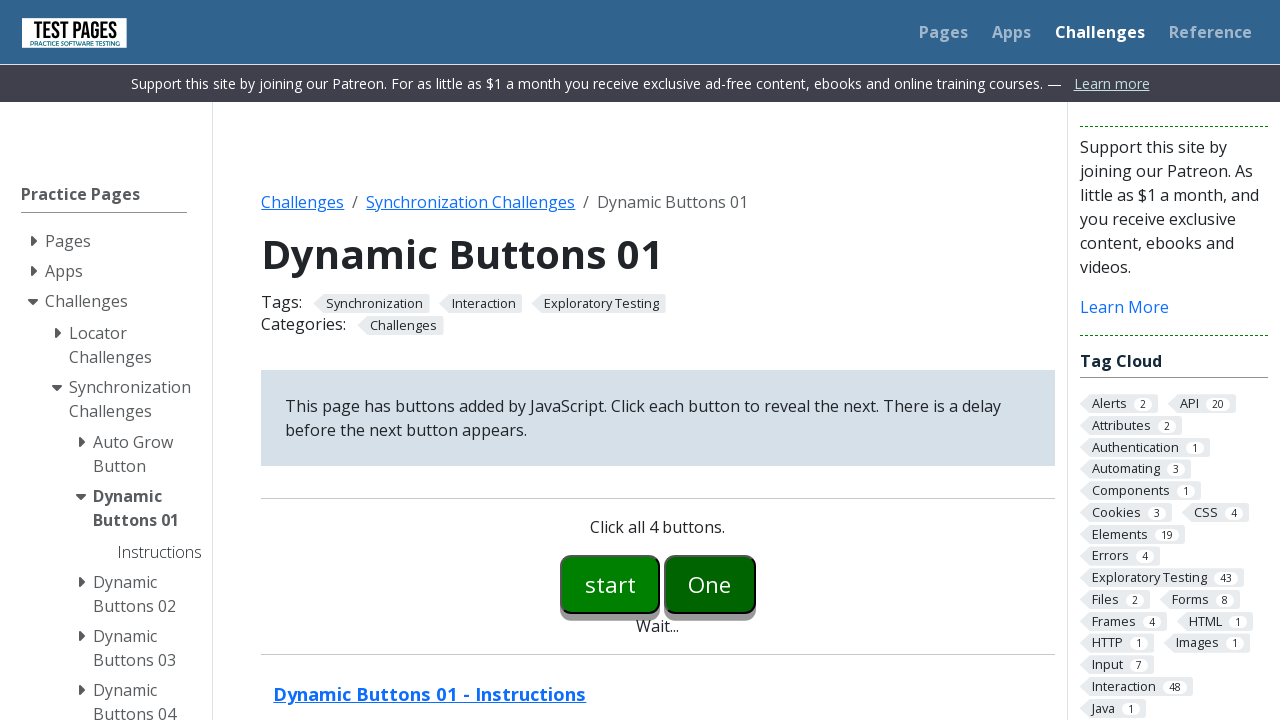

Clicked third dynamic button (button02) at (756, 584) on #button02
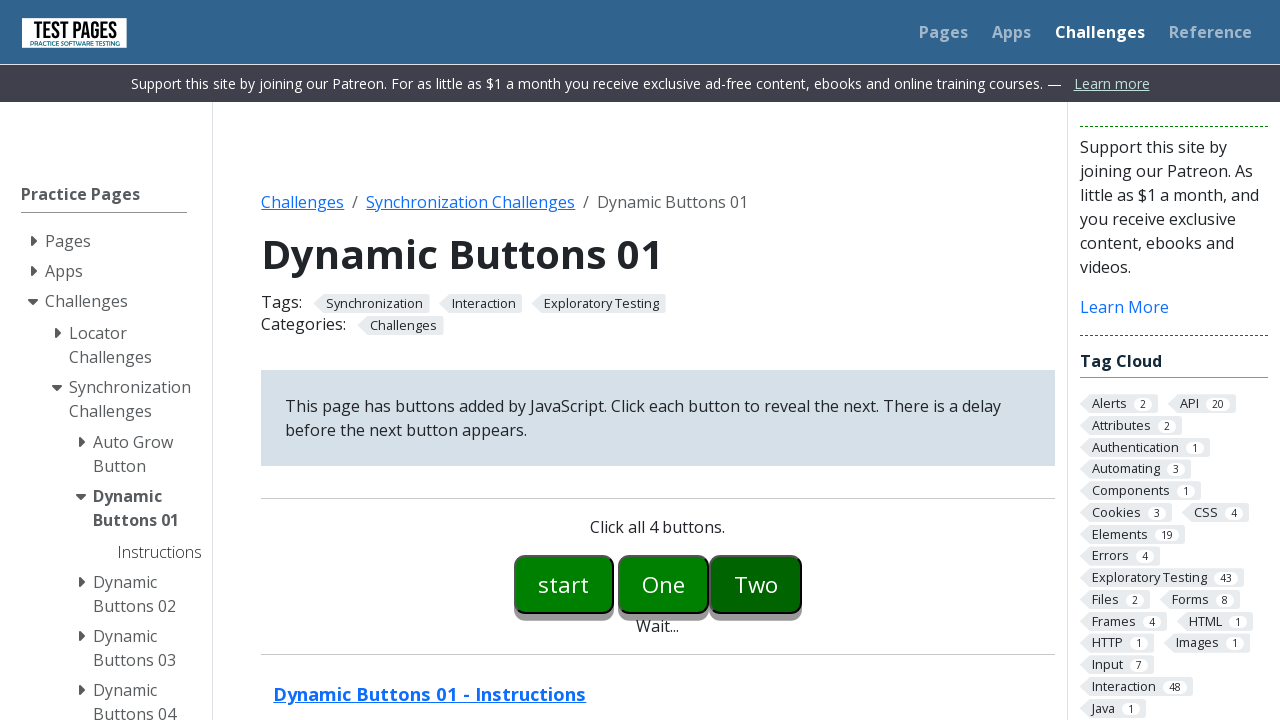

Clicked fourth dynamic button (button03) at (802, 584) on #button03
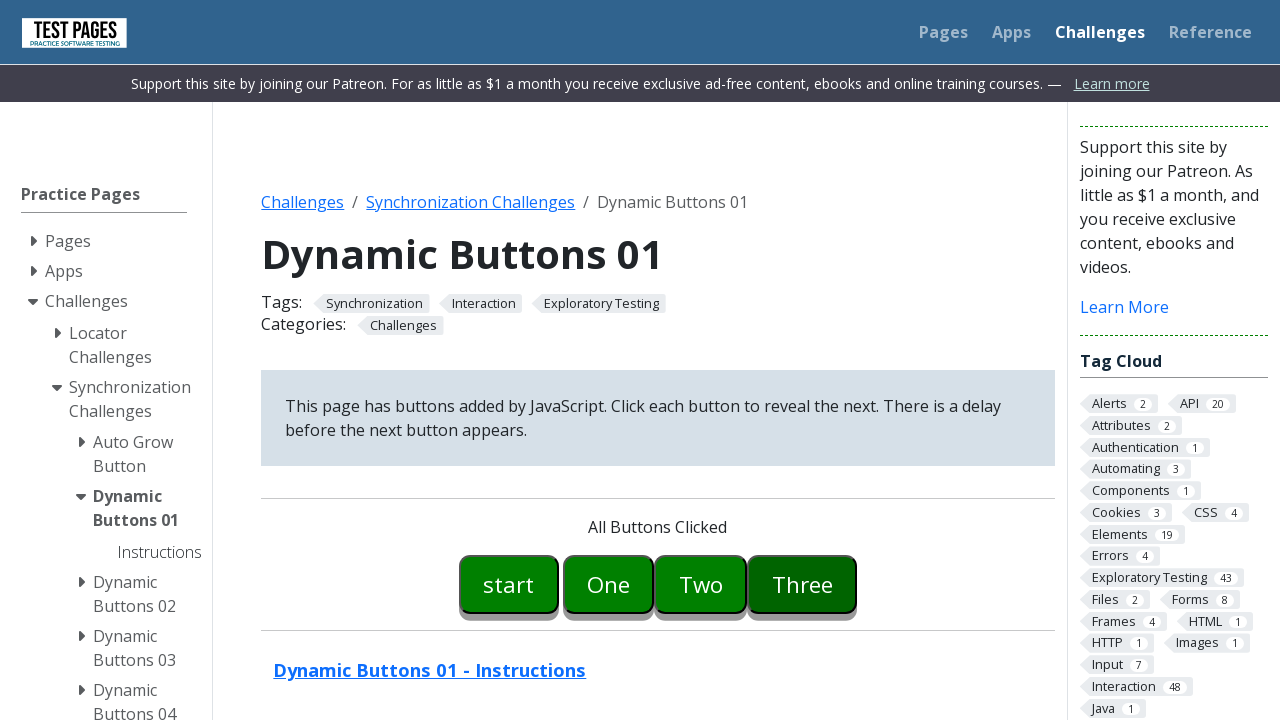

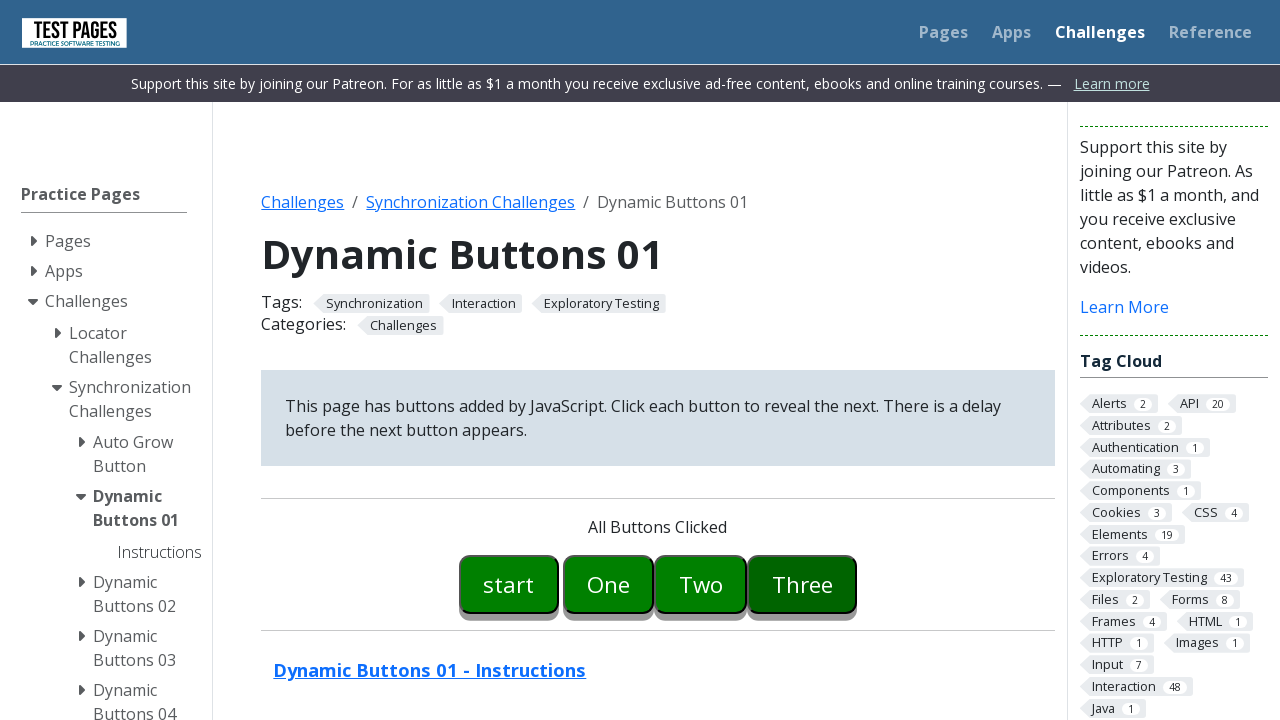